Waits for a house price to drop to $100, books it, then solves a mathematical captcha to complete the booking

Starting URL: http://suninjuly.github.io/explicit_wait2.html

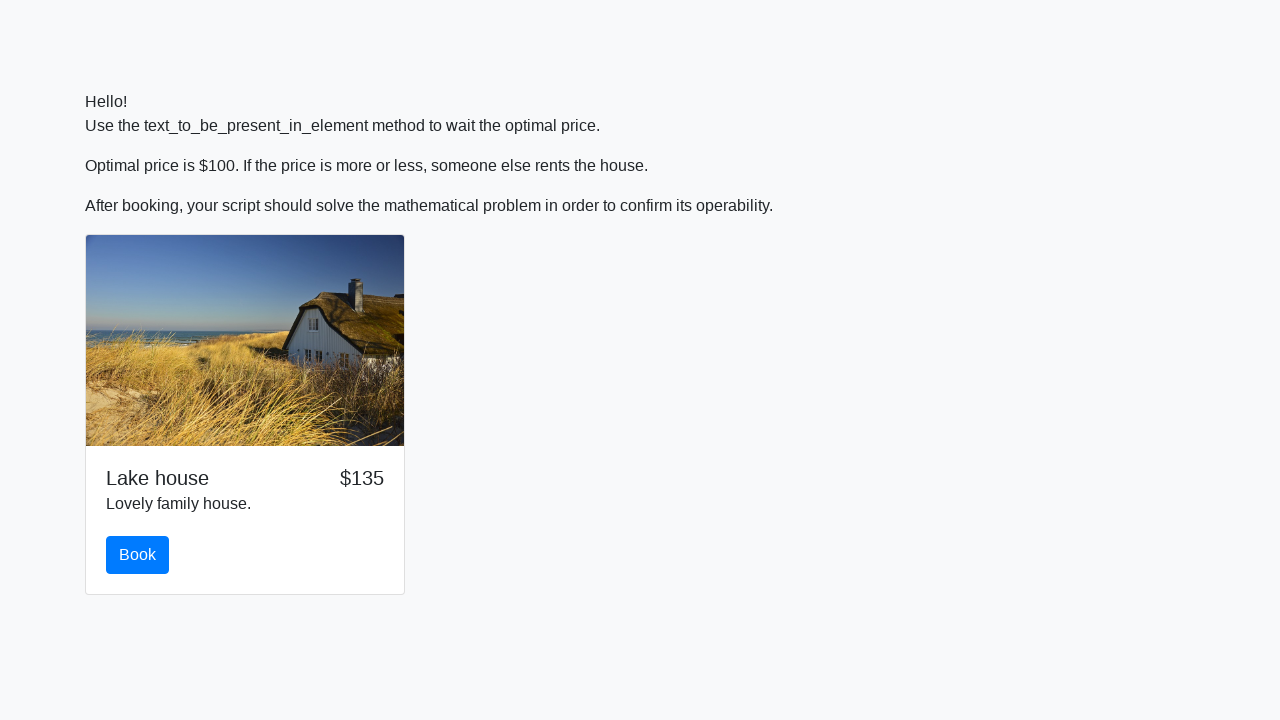

Waited for house price to drop to $100
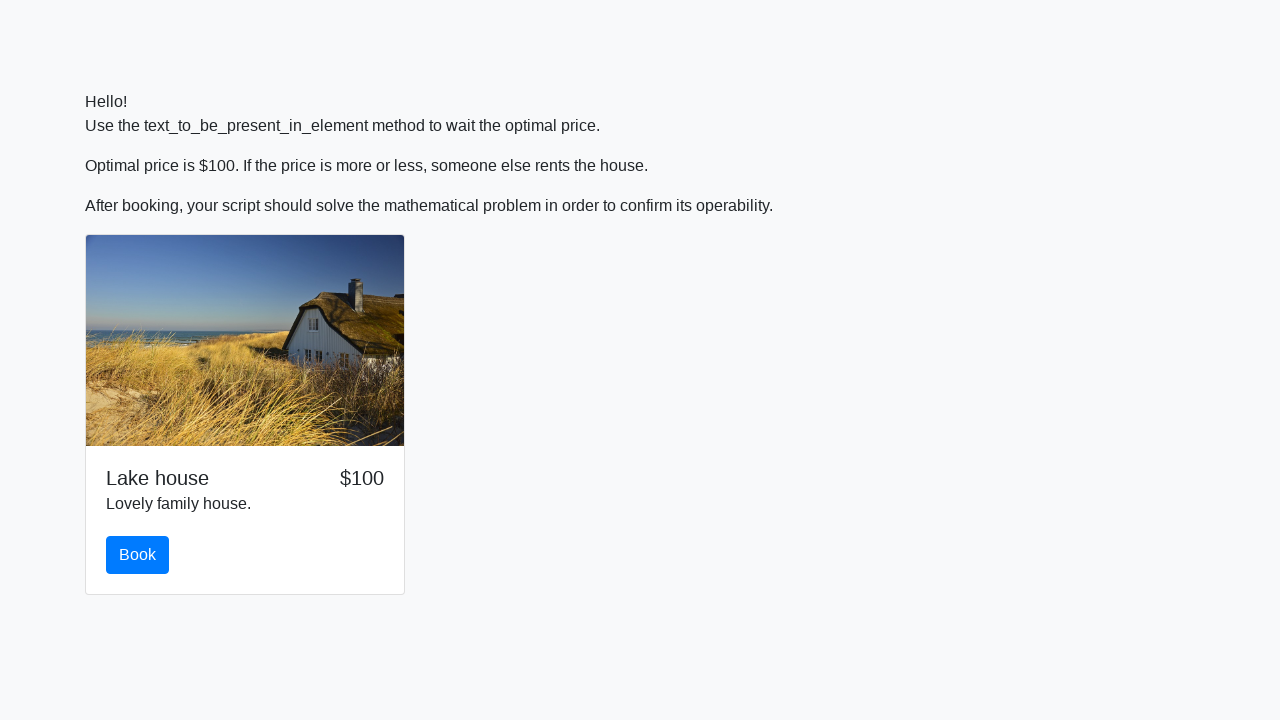

Clicked the Book button to book the house at (138, 555) on #book
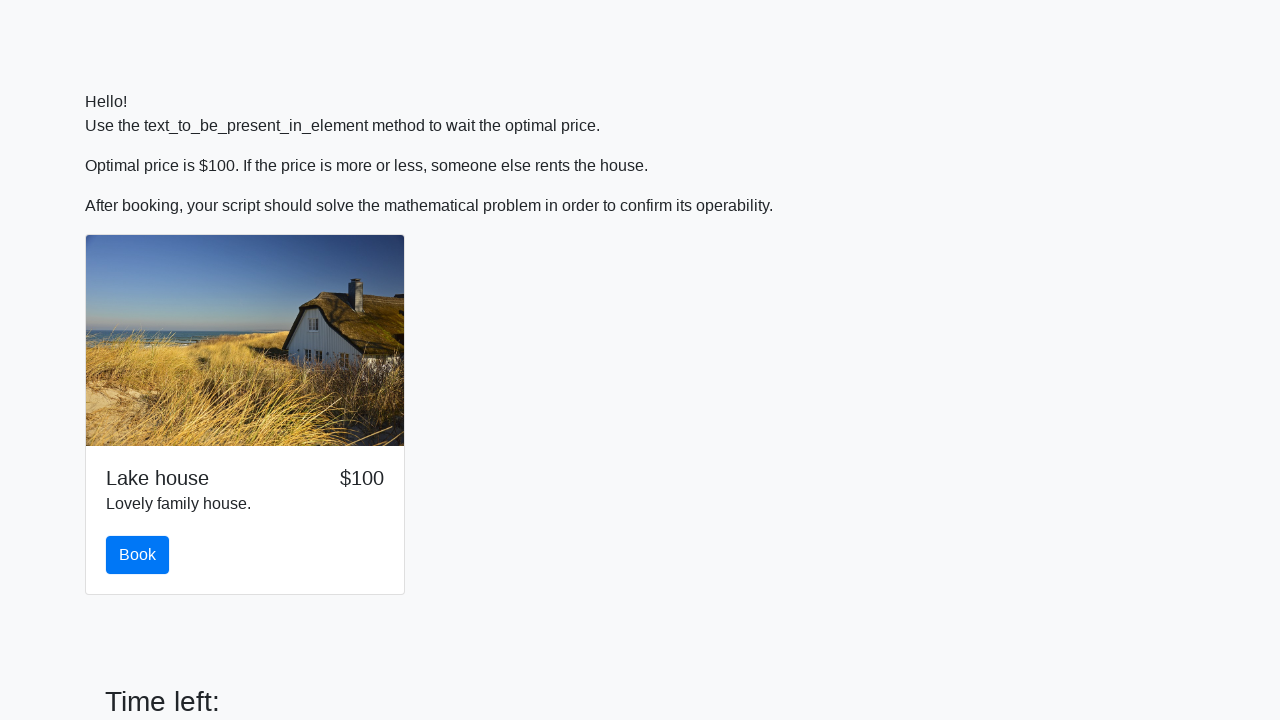

Scrolled to the solve/submit button
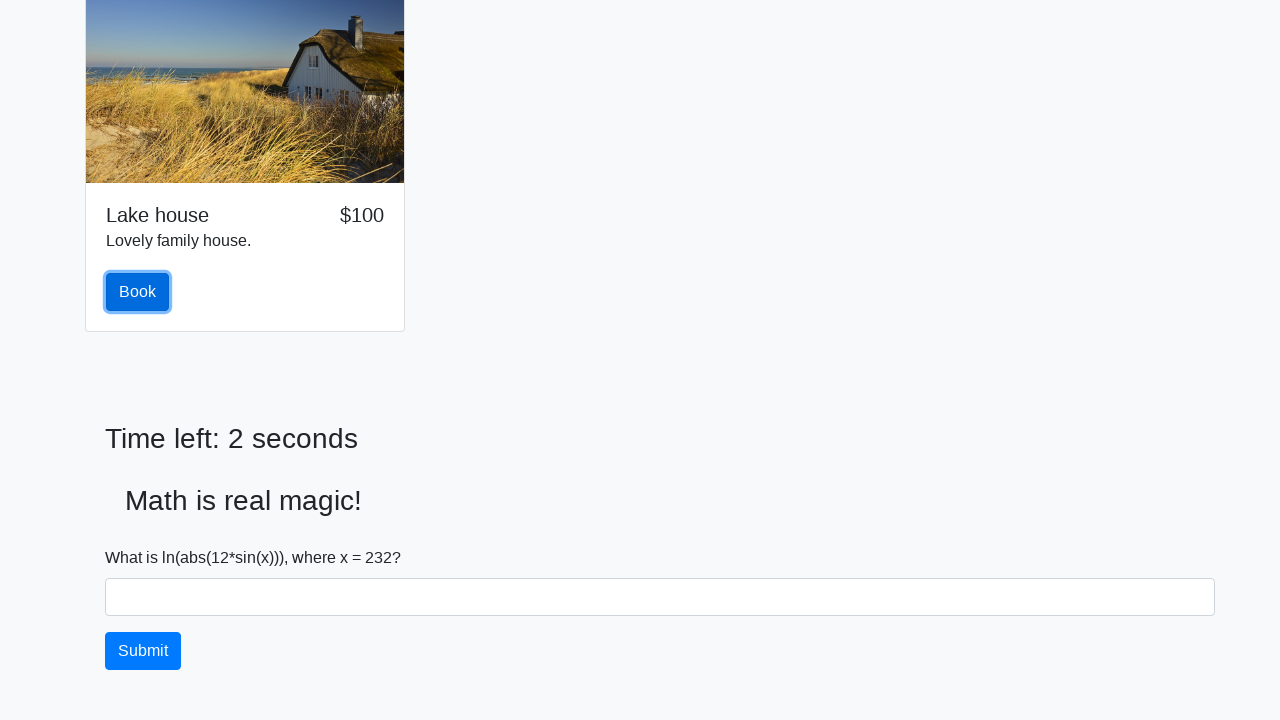

Retrieved input value for calculation: 232
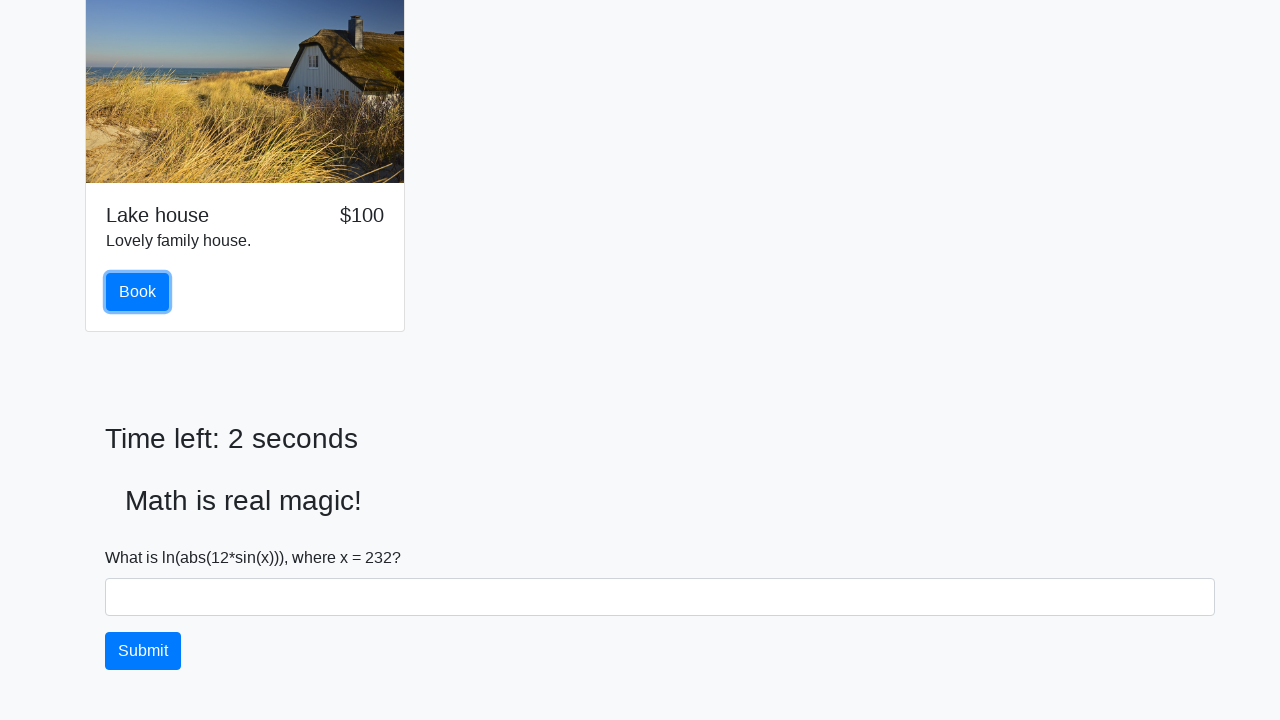

Calculated and filled captcha answer: 1.7081098313988672 on #answer
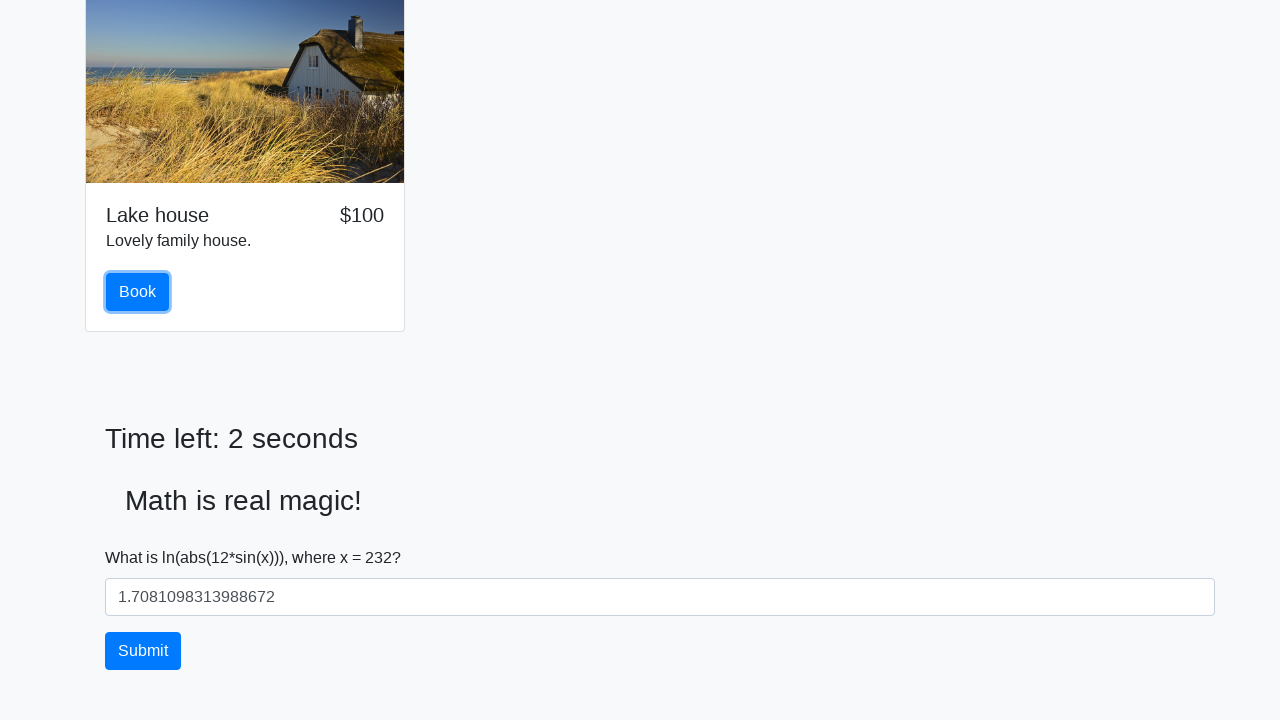

Clicked solve button to submit the captcha answer and complete booking at (143, 651) on #solve
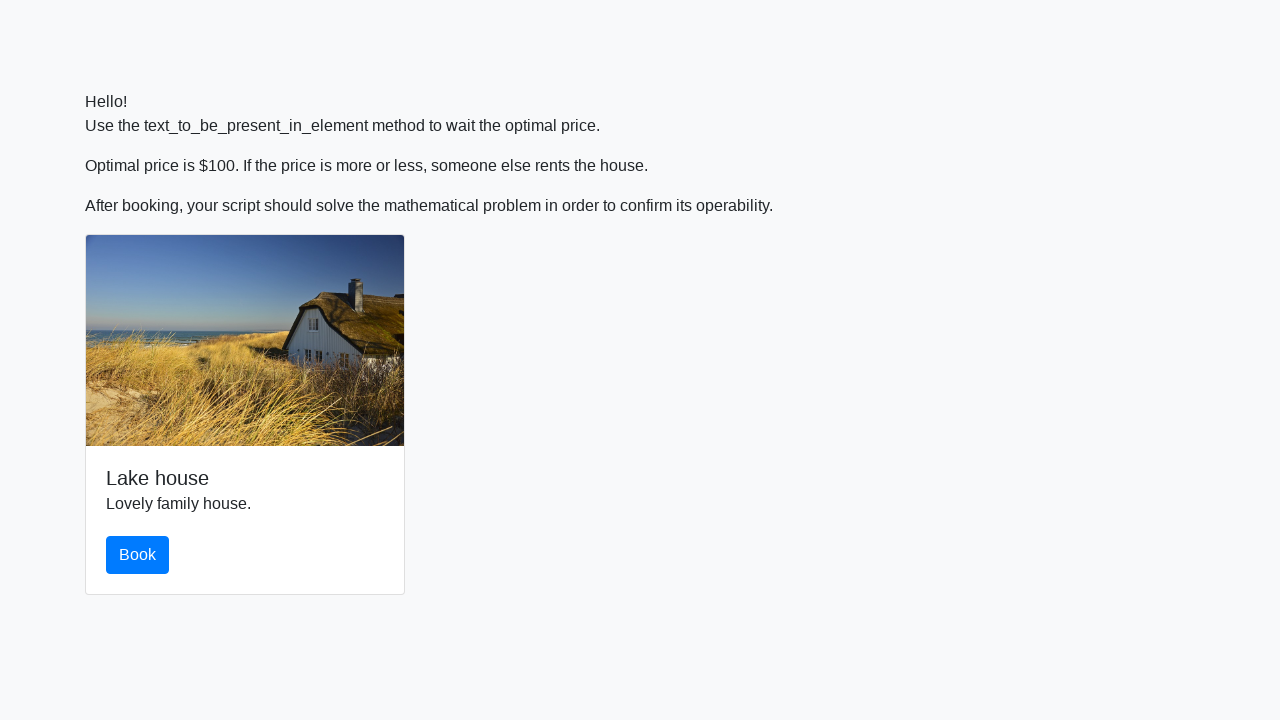

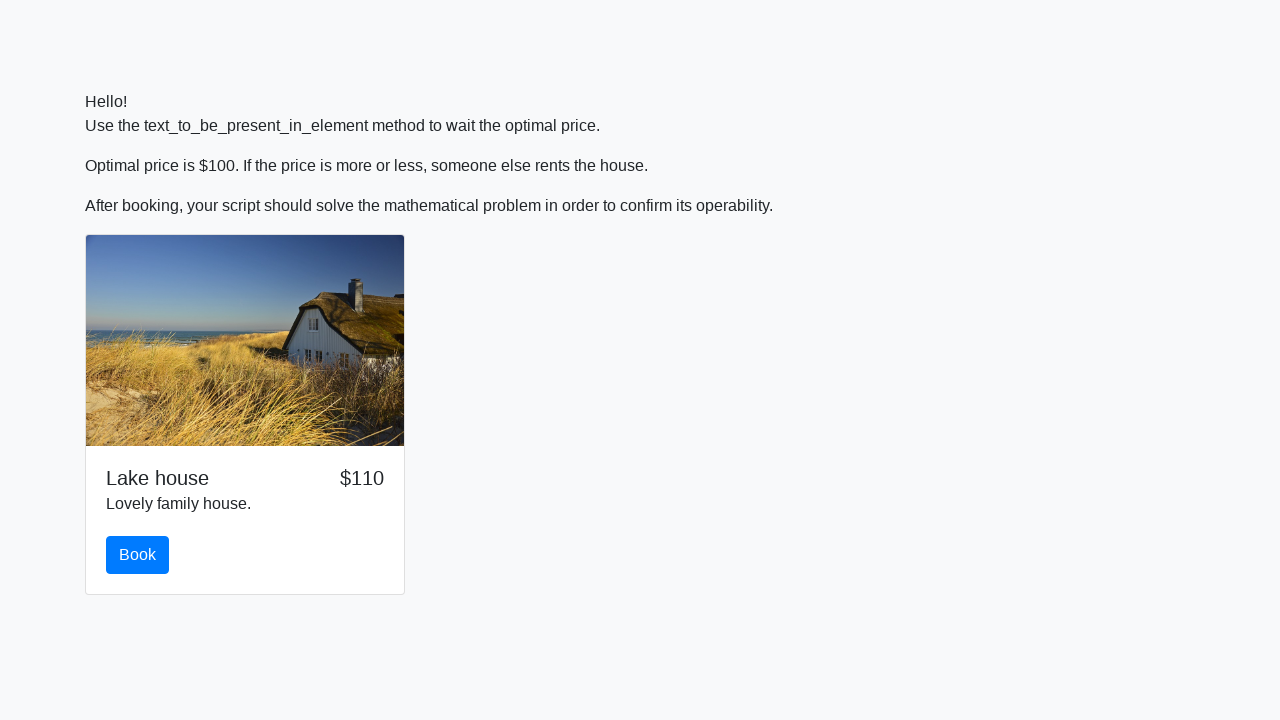